Fills out a practice form with personal information including name, email, gender, phone number, date of birth, subject, hobbies, address, and location, then submits the form and verifies the submitted data is displayed correctly.

Starting URL: https://demoqa.com/automation-practice-form

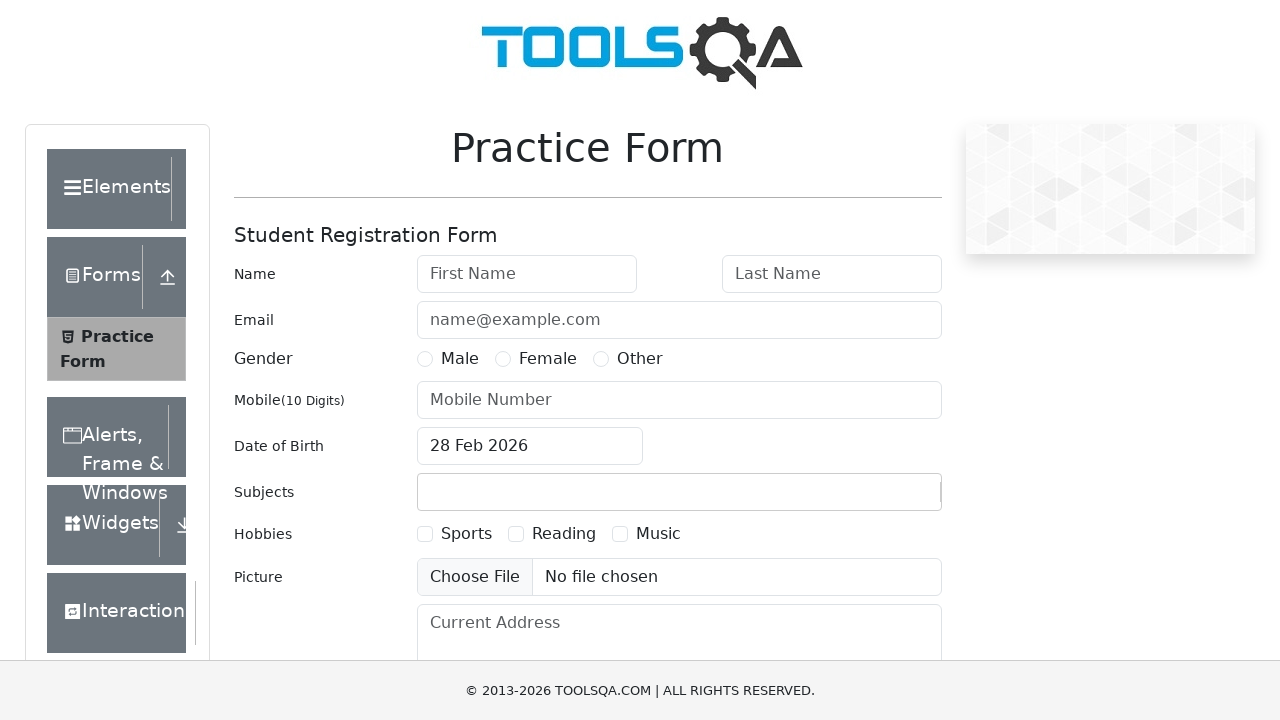

Filled first name field with 'Serg' on #firstName
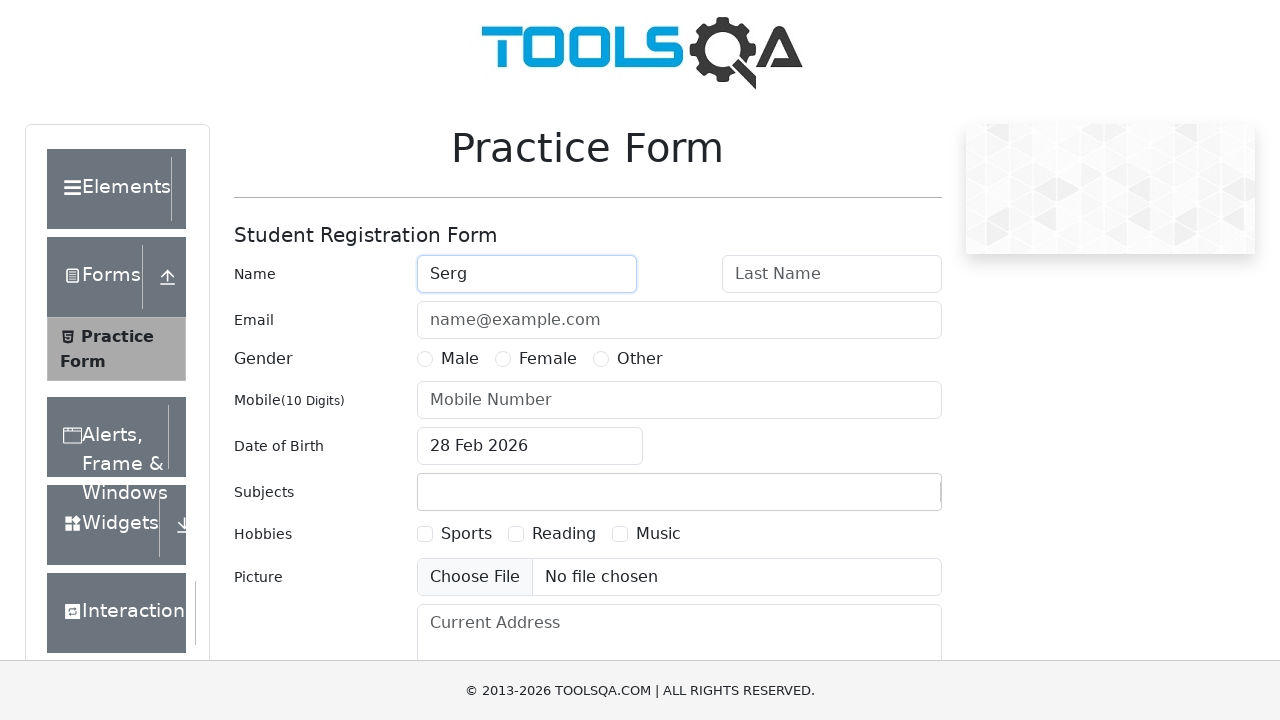

Filled last name field with 'Pomytkin' on #lastName
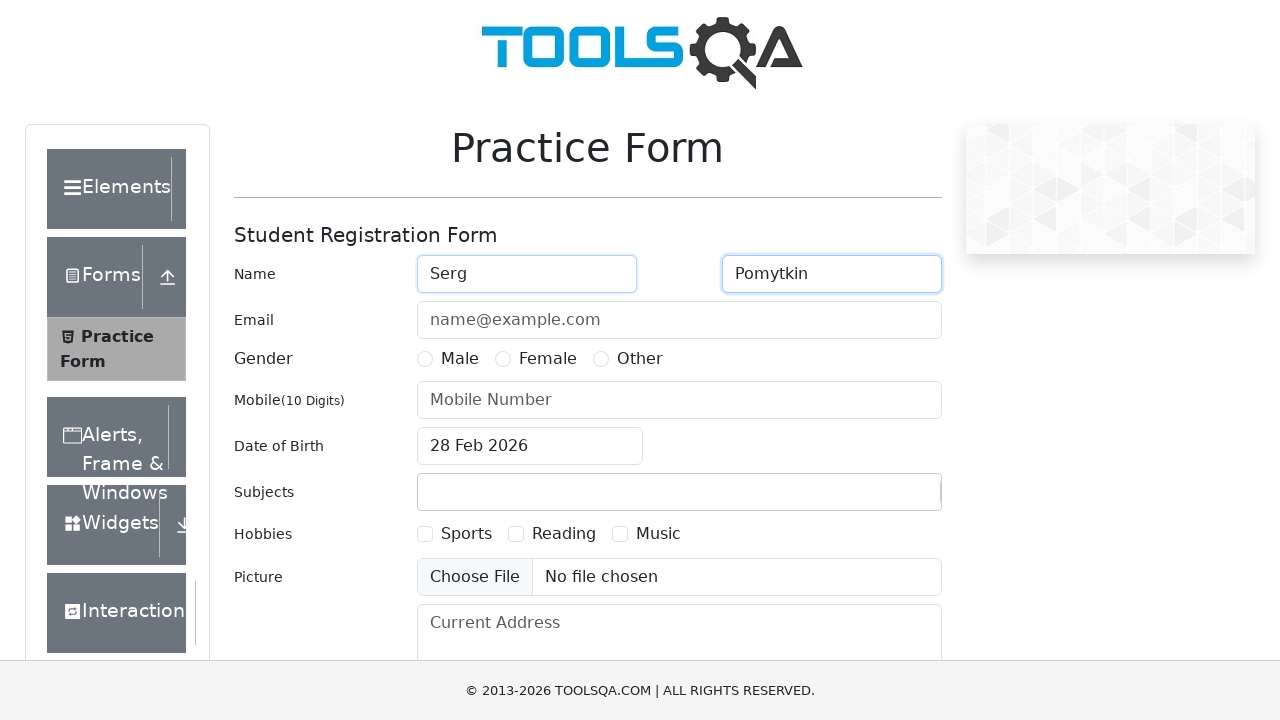

Filled email field with 'latarho@mail.ru' on #userEmail
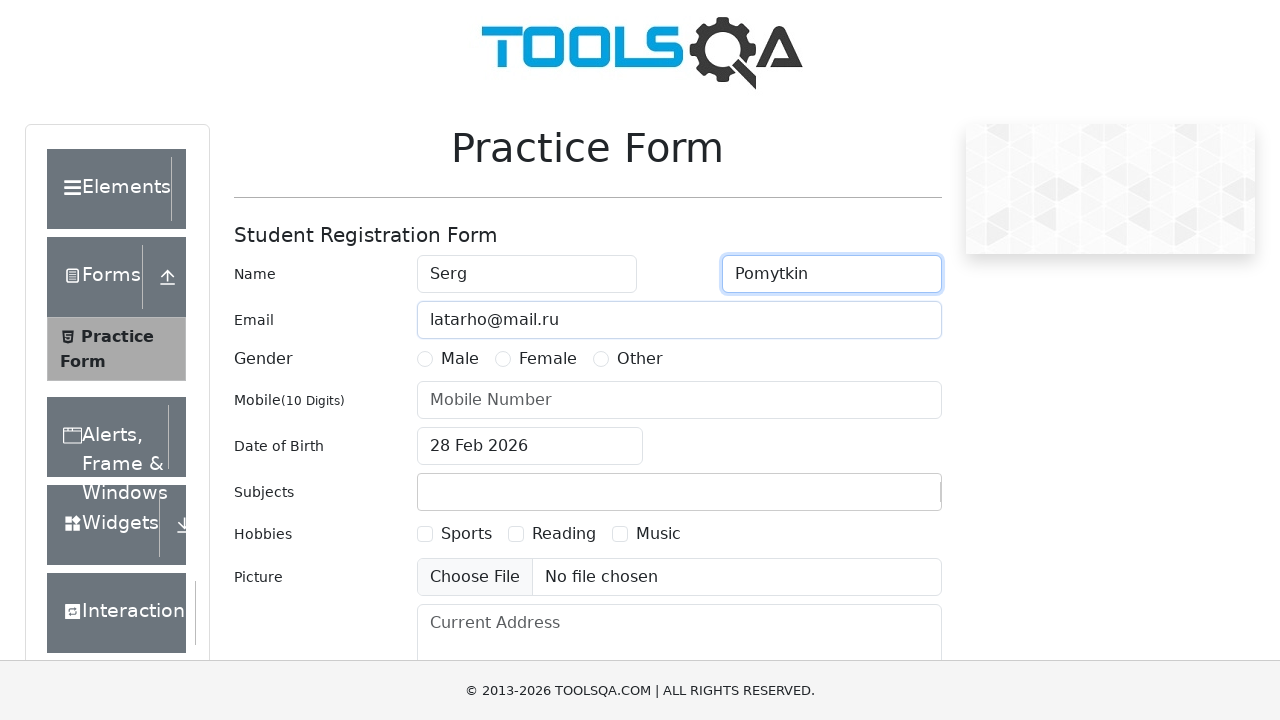

Selected male gender option at (460, 359) on label[for='gender-radio-1']
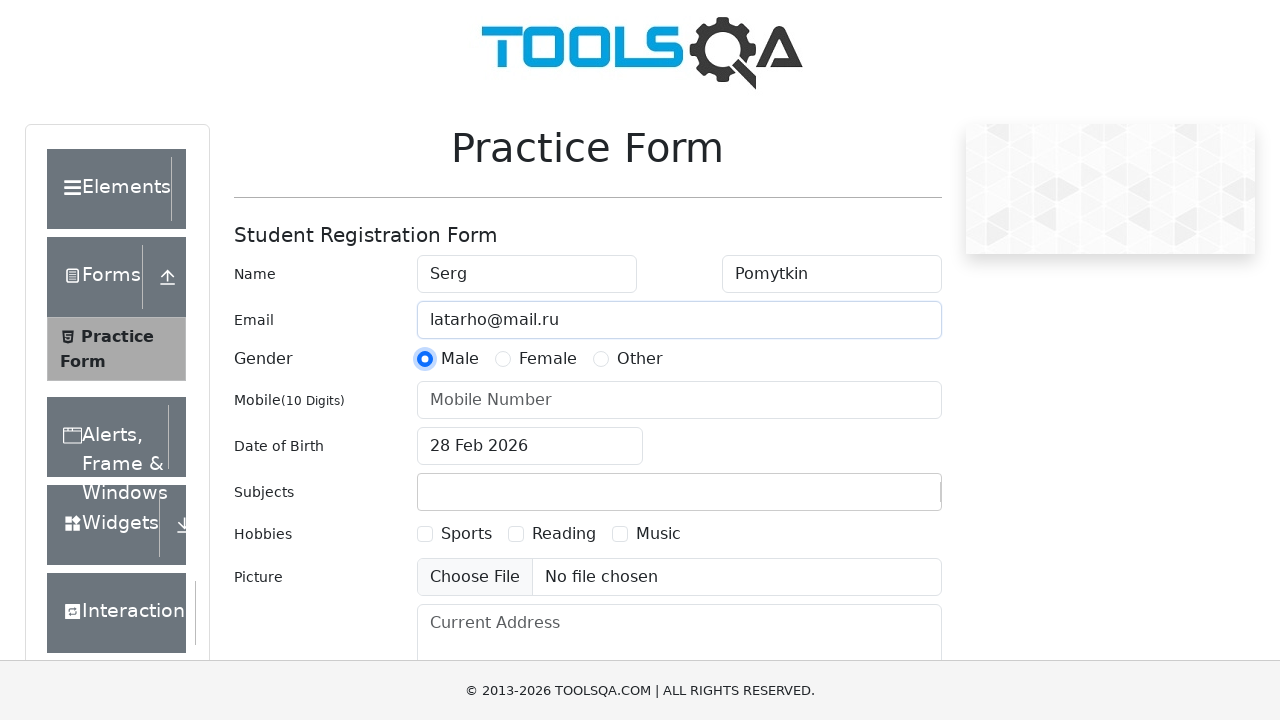

Filled mobile number field with '8800555555' on #userNumber
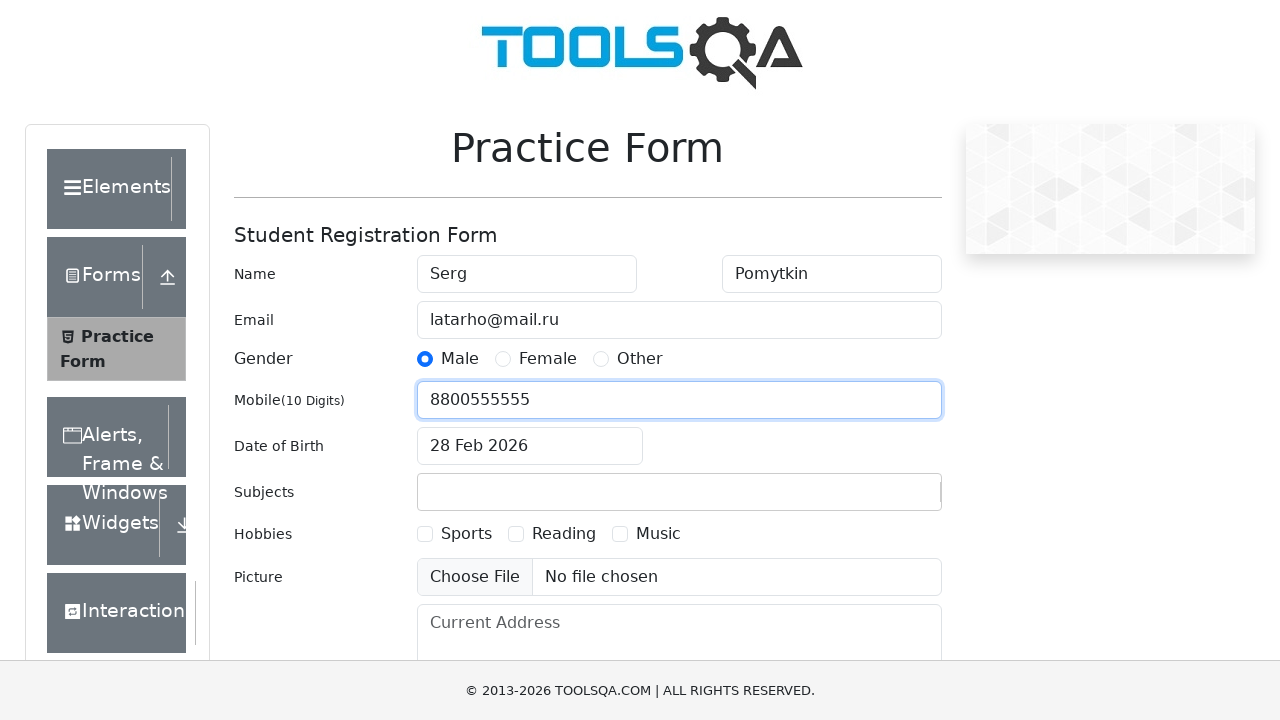

Clicked date of birth field to open calendar at (530, 446) on #dateOfBirthInput
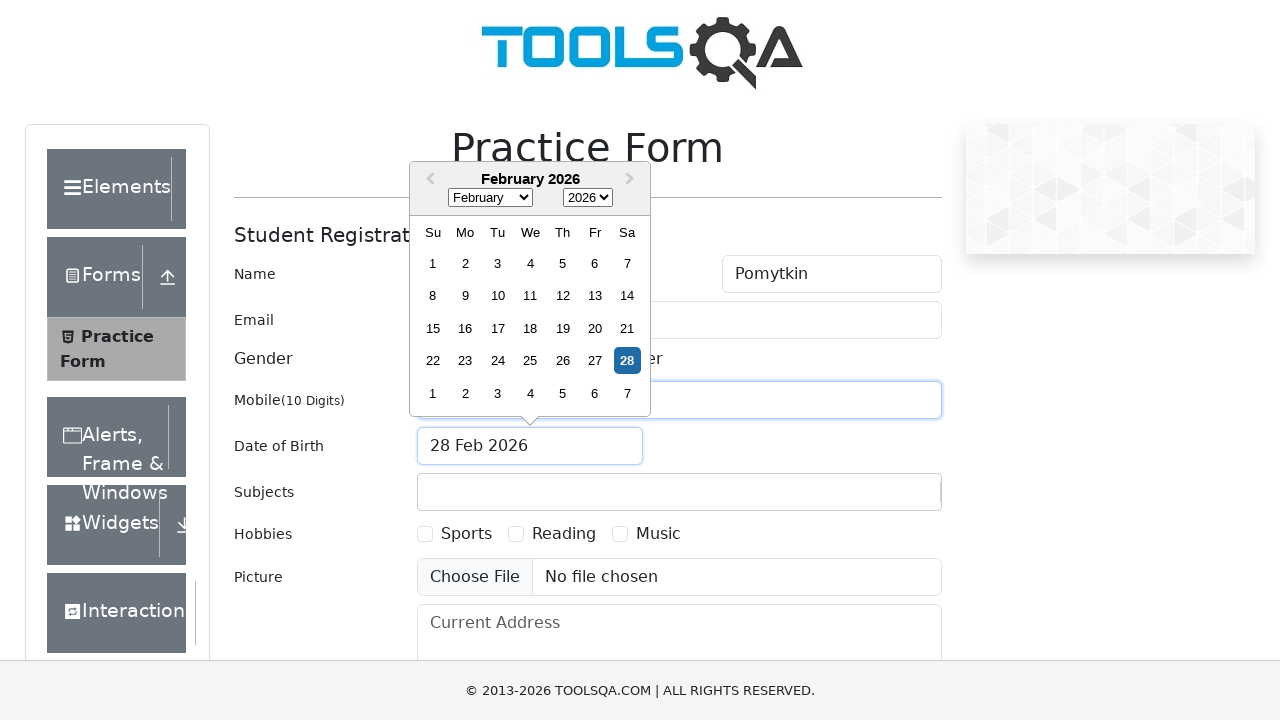

Selected month October from date picker on .react-datepicker__month-select
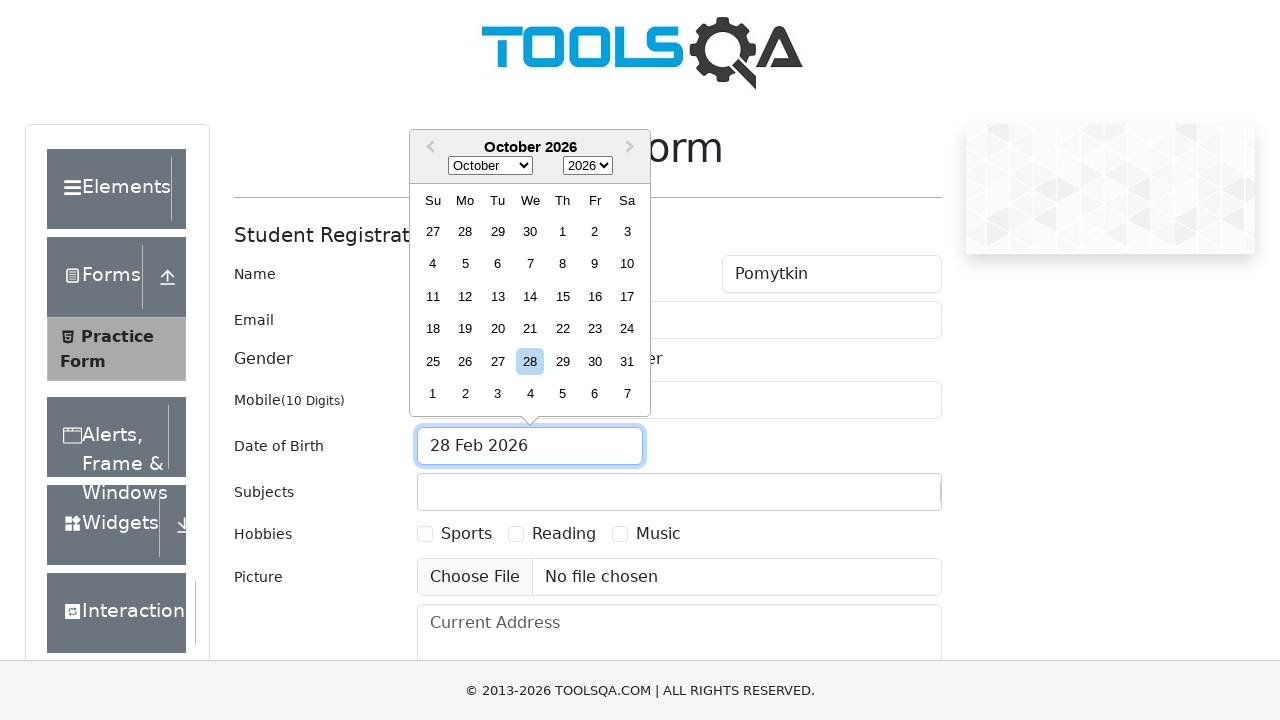

Selected year 1991 from date picker on .react-datepicker__year-select
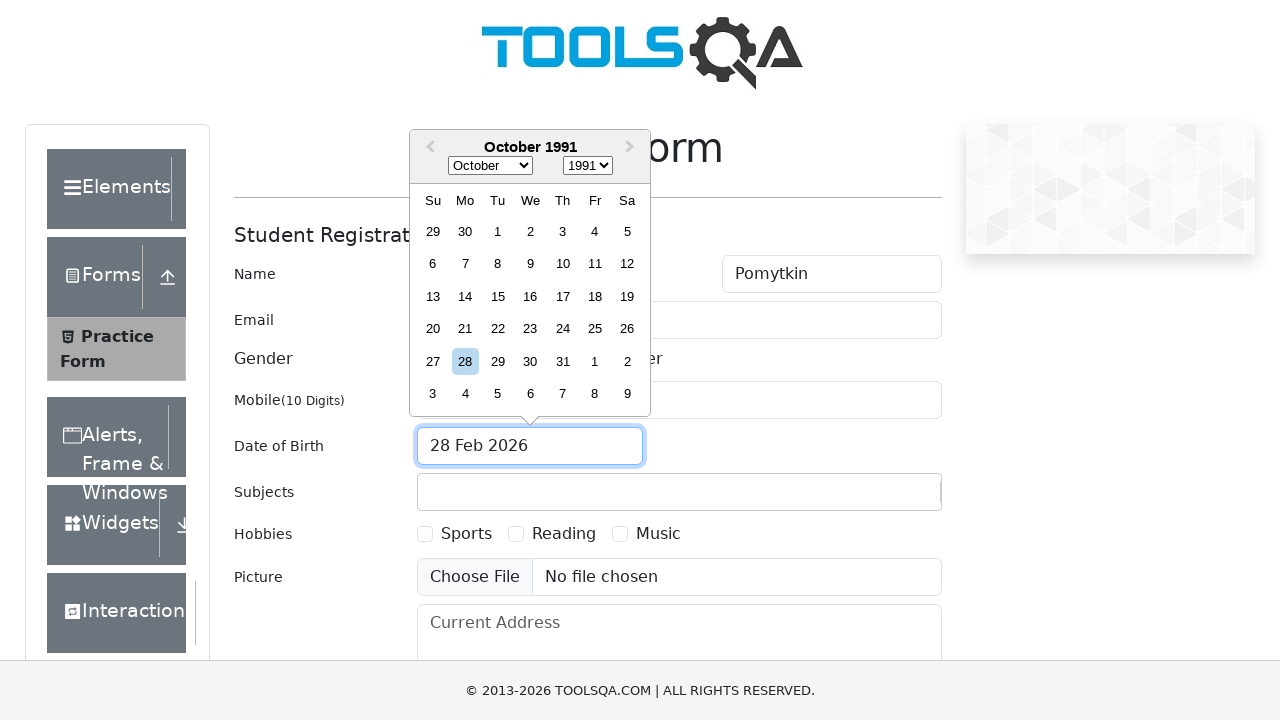

Selected day 9 from date picker at (530, 264) on .react-datepicker__day--009:not(.react-datepicker__day--outside-month)
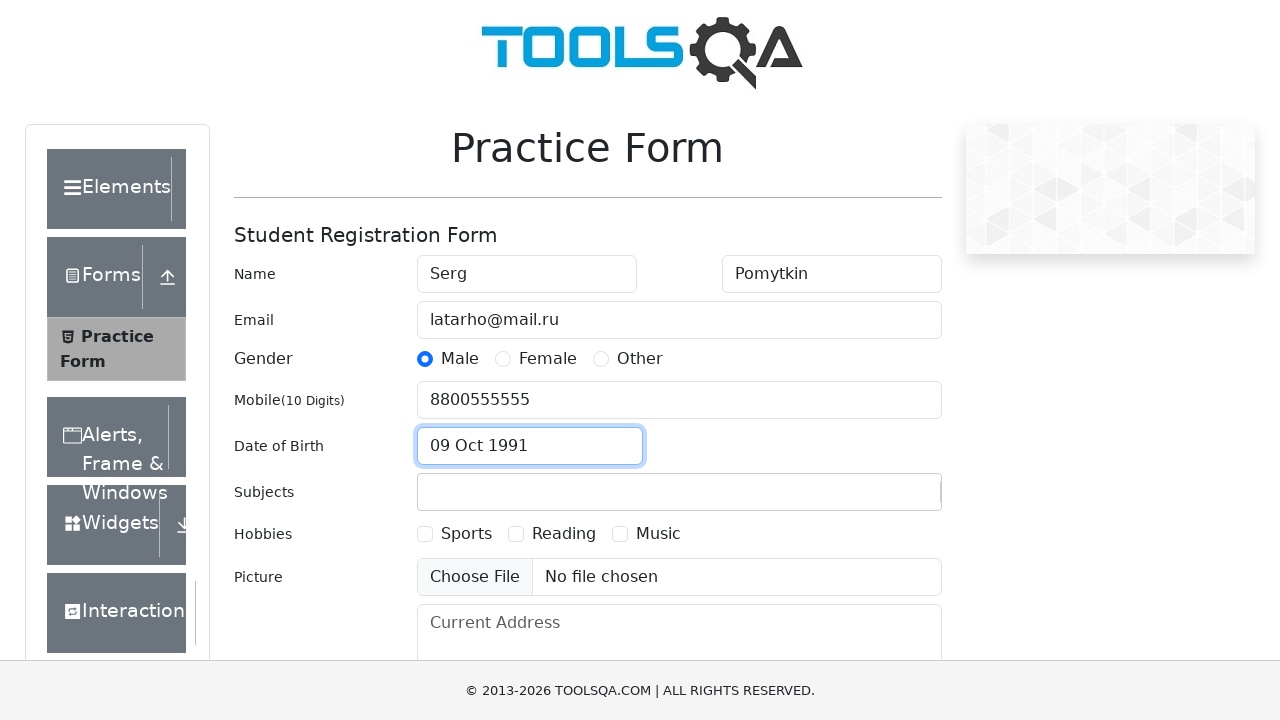

Filled subject field with 'Accounting' on #subjectsInput
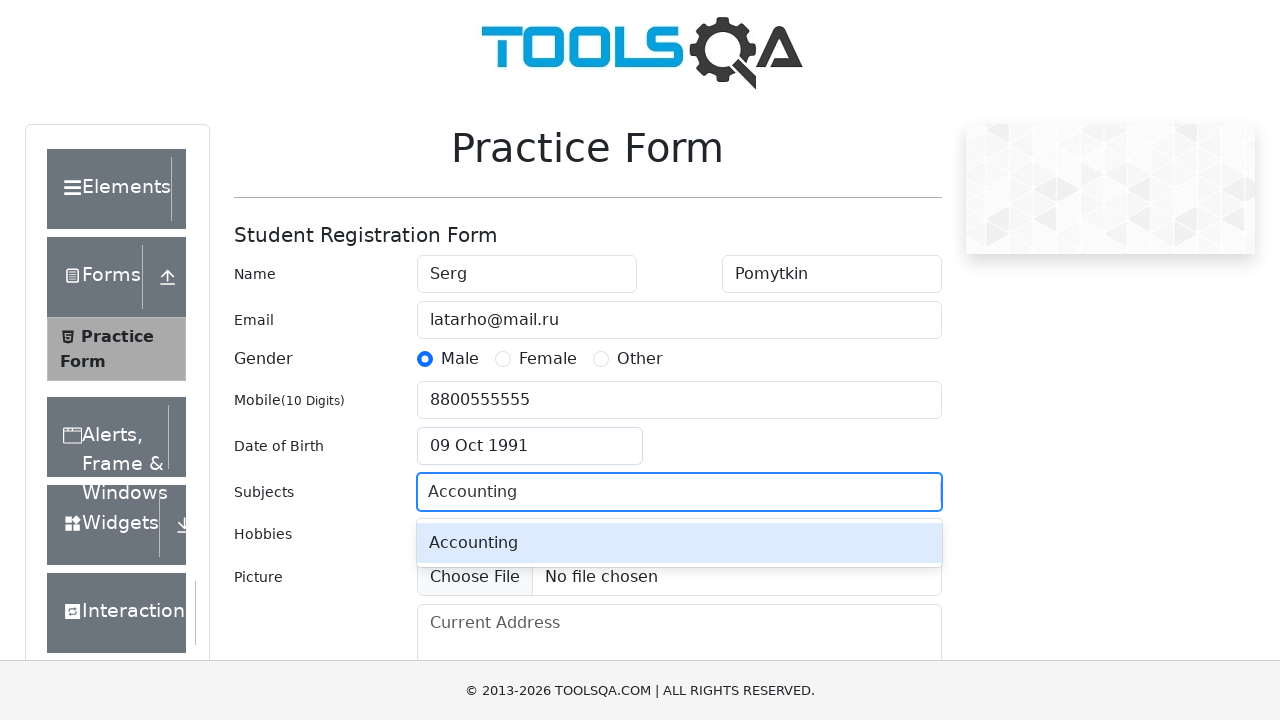

Pressed Enter to confirm subject selection
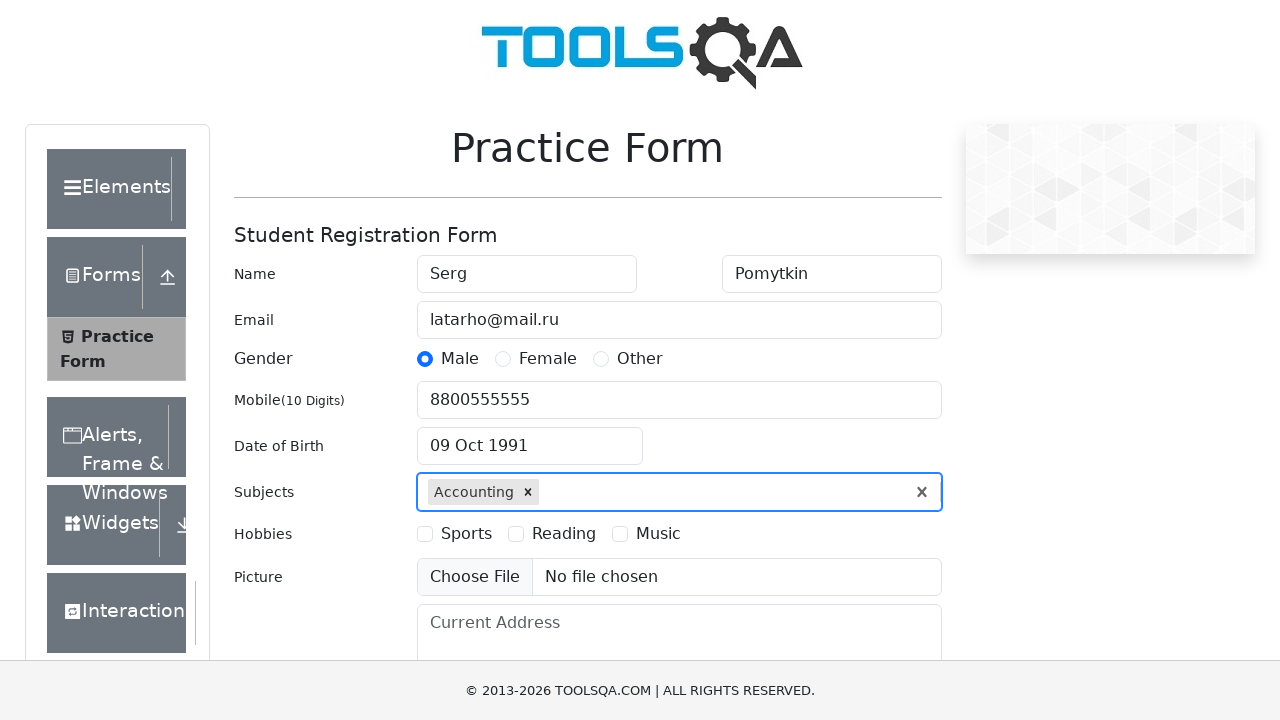

Selected Music hobby checkbox at (658, 534) on label[for='hobbies-checkbox-3']
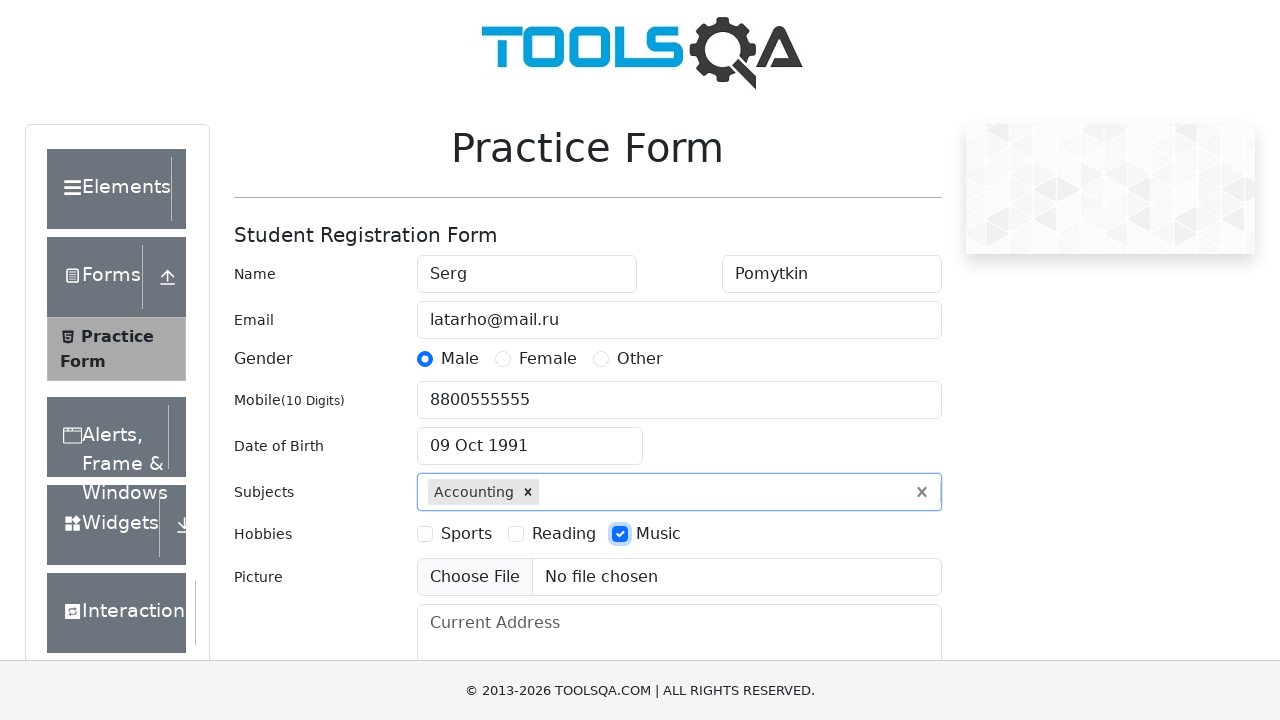

Filled address field with 'Moscow, Surikova street' on #currentAddress
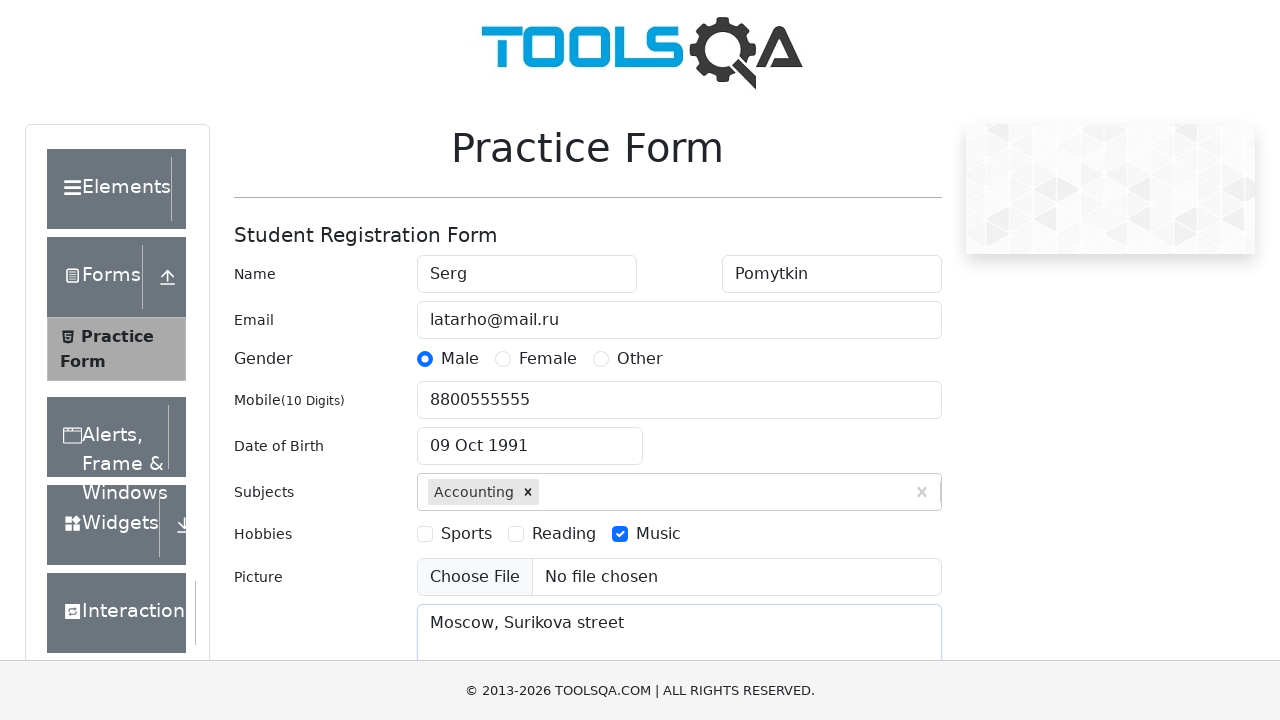

Scrolled down to ensure state/city fields are visible
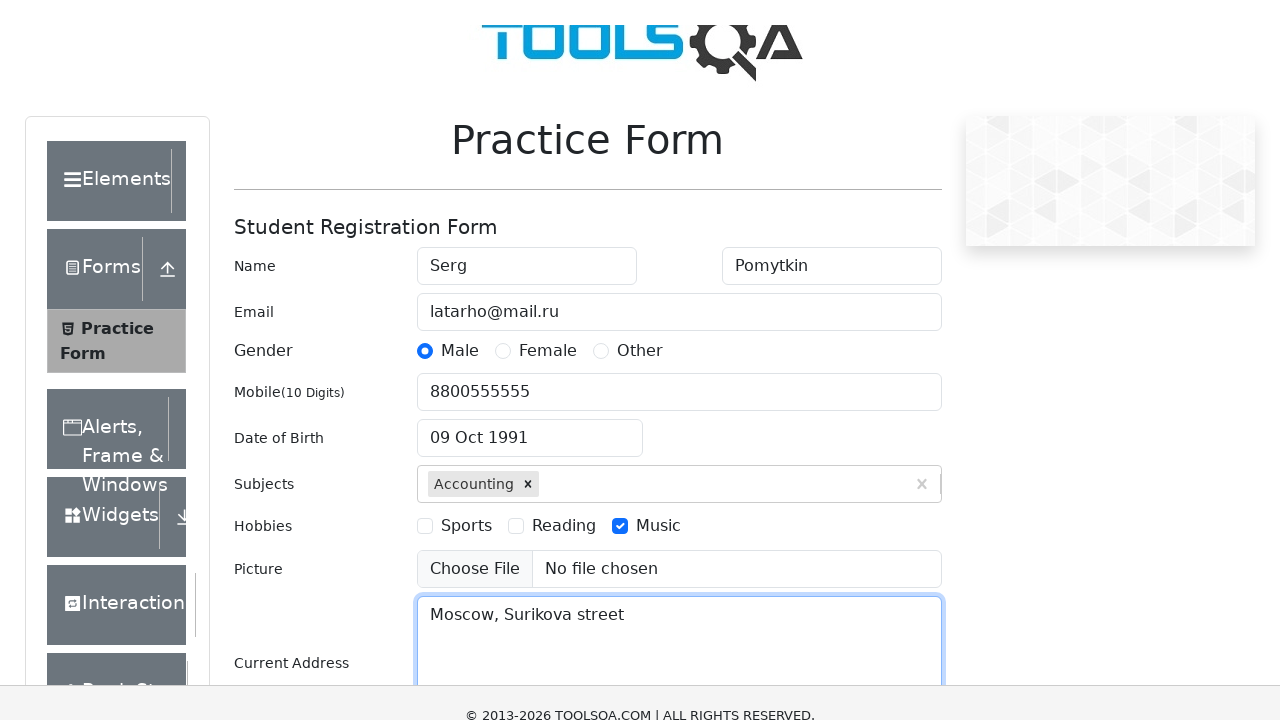

Clicked state dropdown to open it at (527, 437) on #state
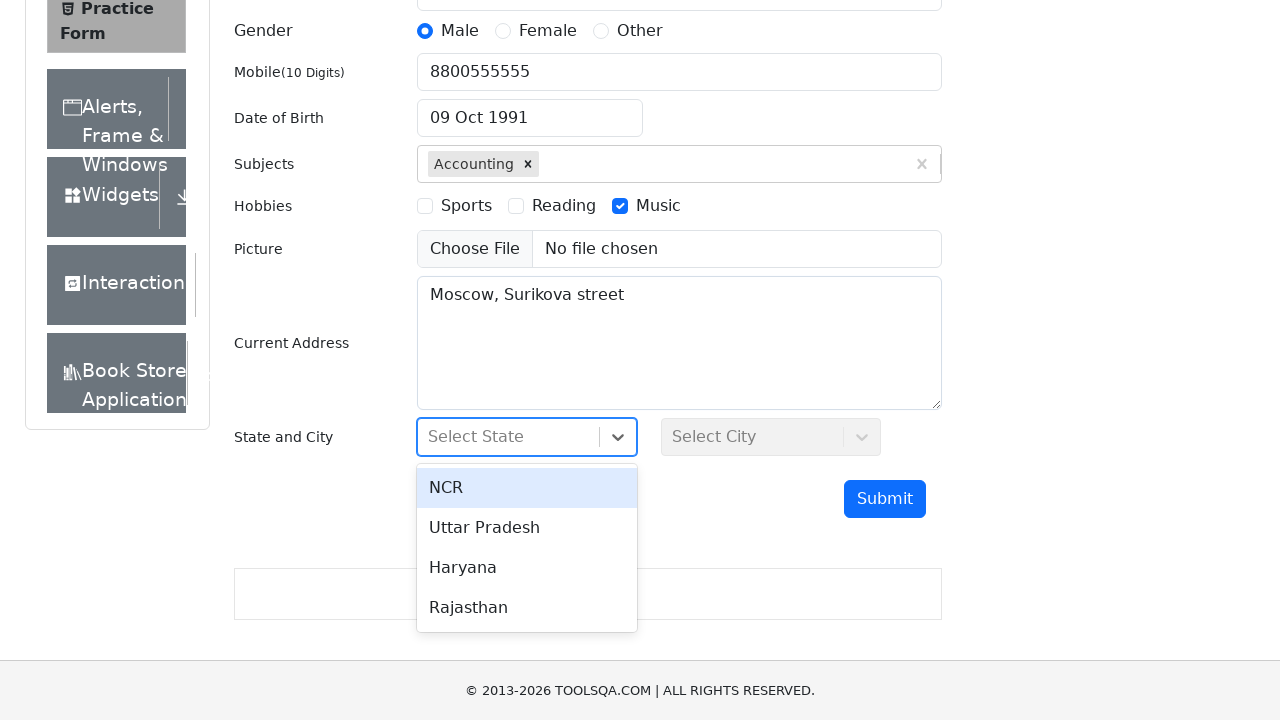

Selected NCR state from dropdown at (527, 488) on #react-select-3-option-0
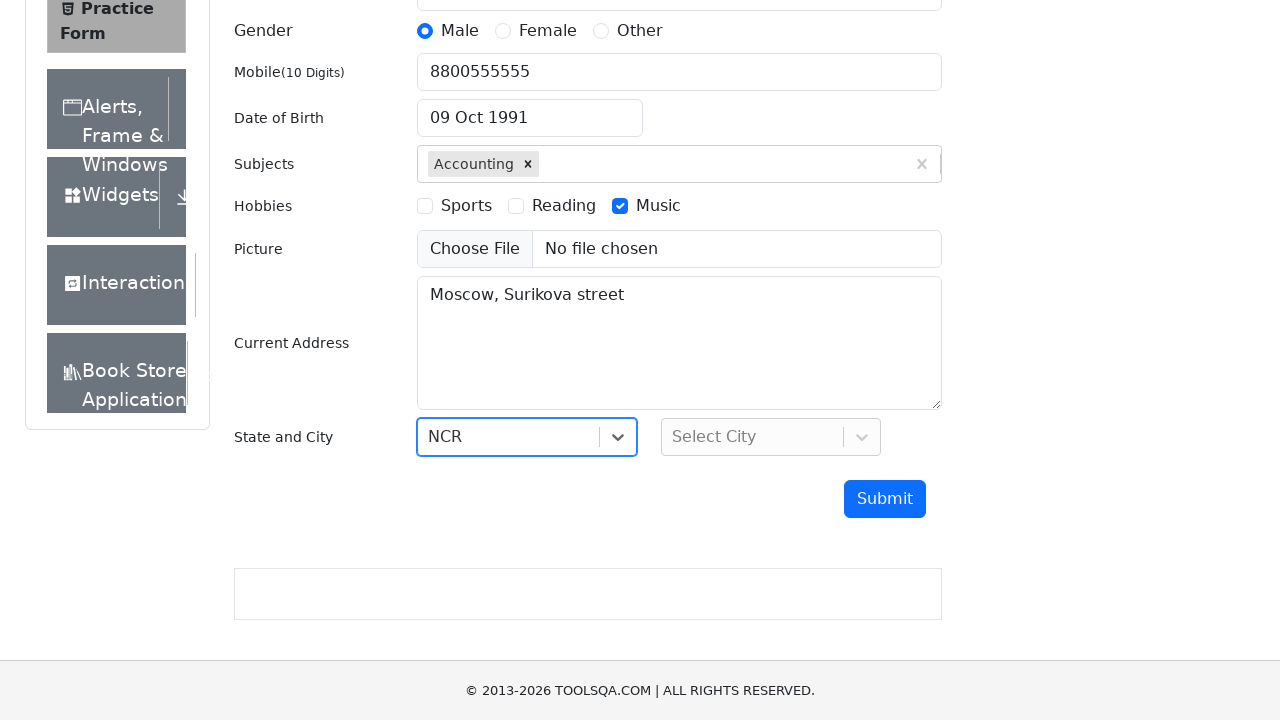

Clicked city dropdown to open it at (771, 437) on #city
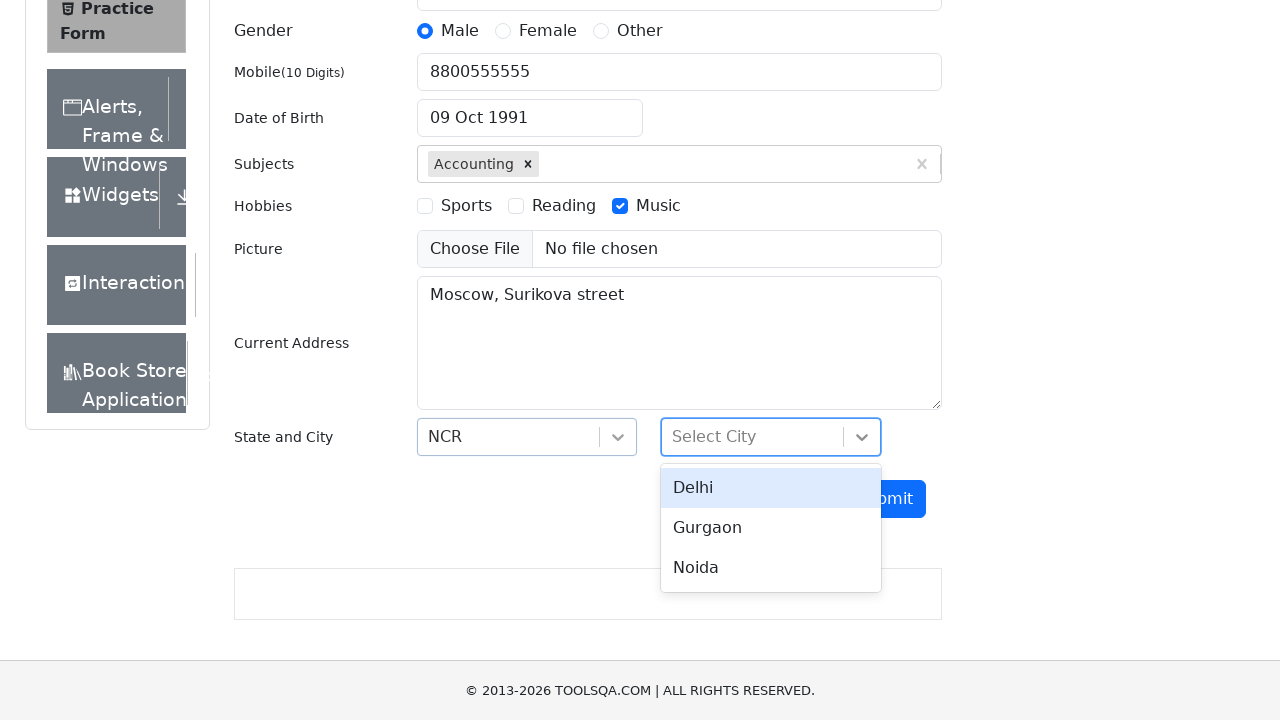

Selected Delhi city from dropdown at (771, 488) on #react-select-4-option-0
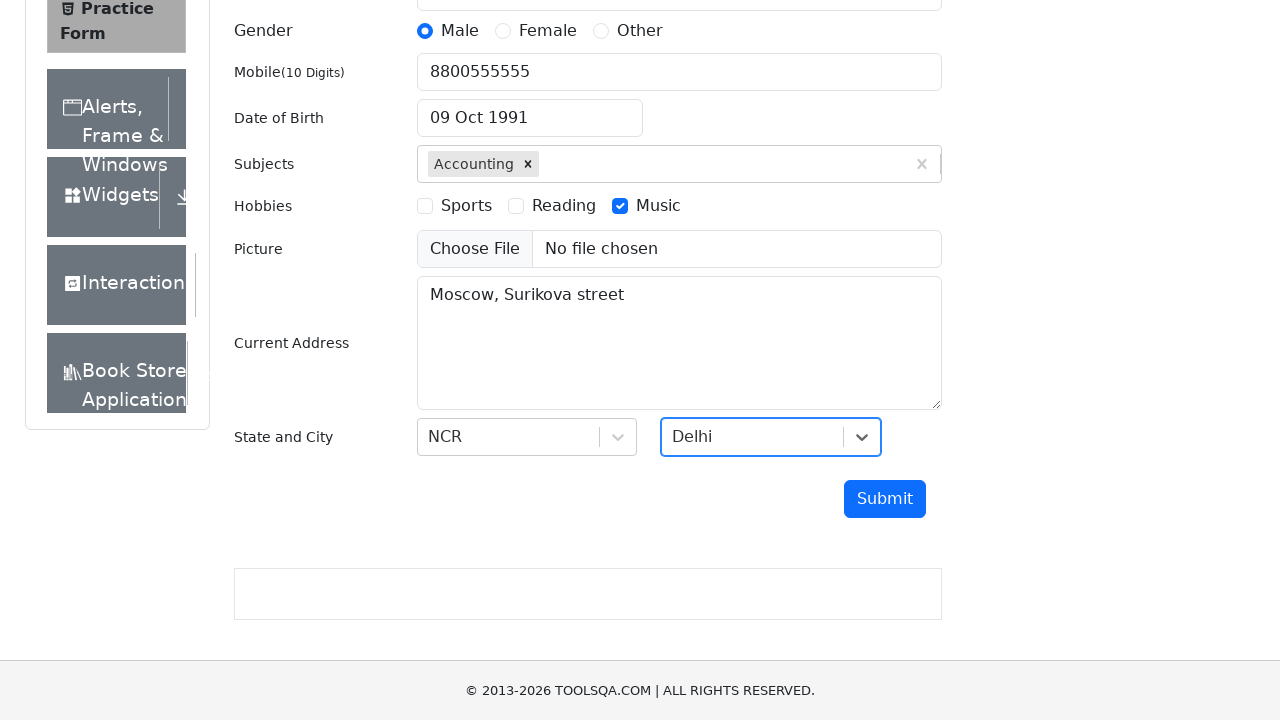

Clicked submit button to submit the form at (885, 499) on #submit
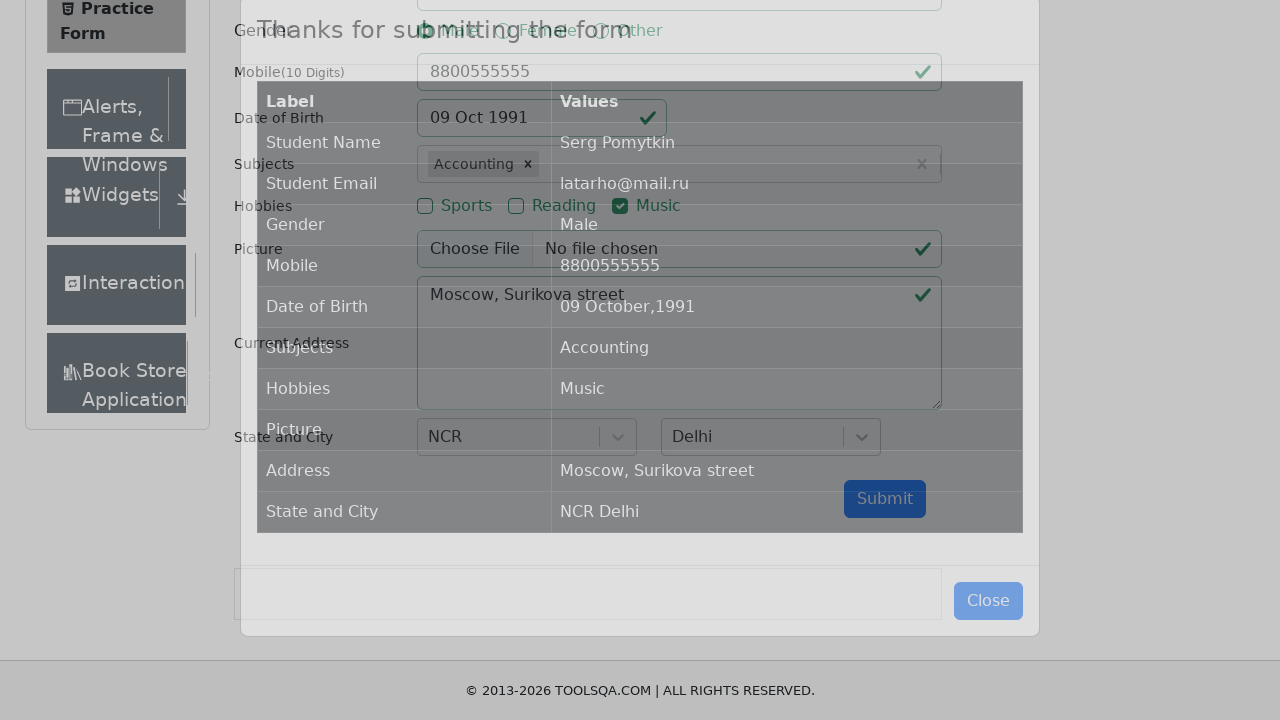

Form submission modal appeared
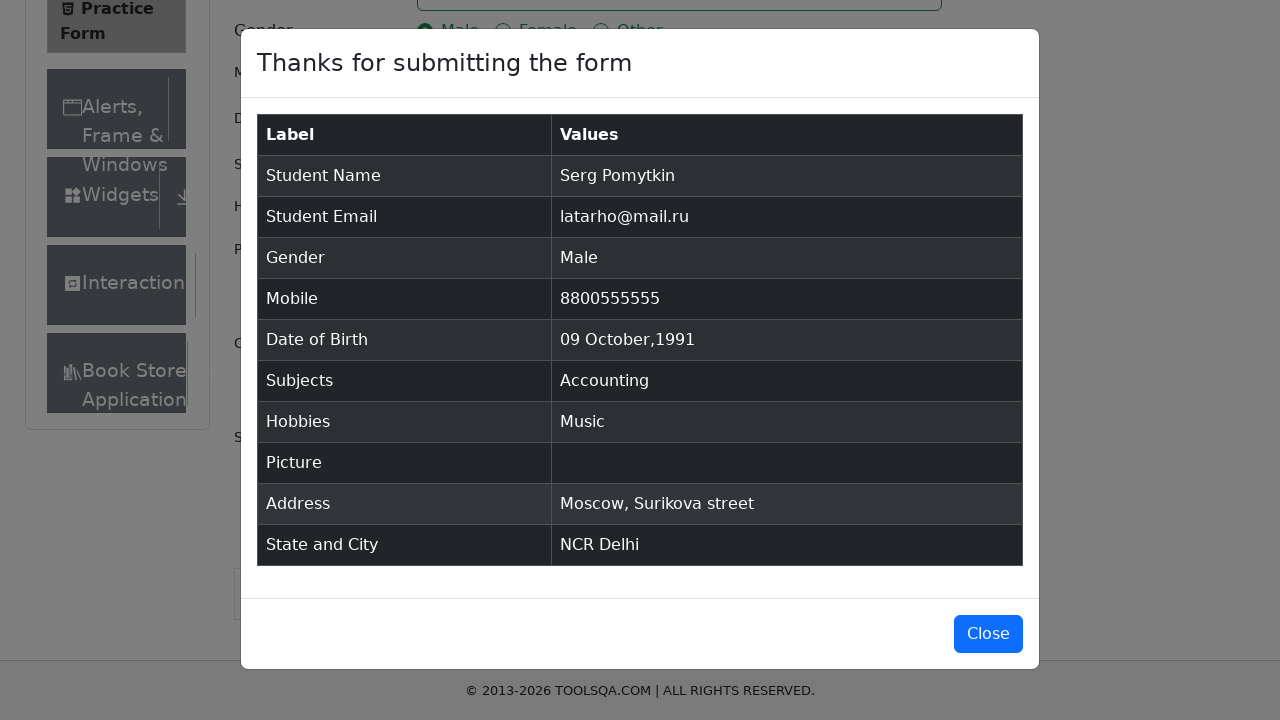

Verified success message 'Thanks for submitting the form' is displayed
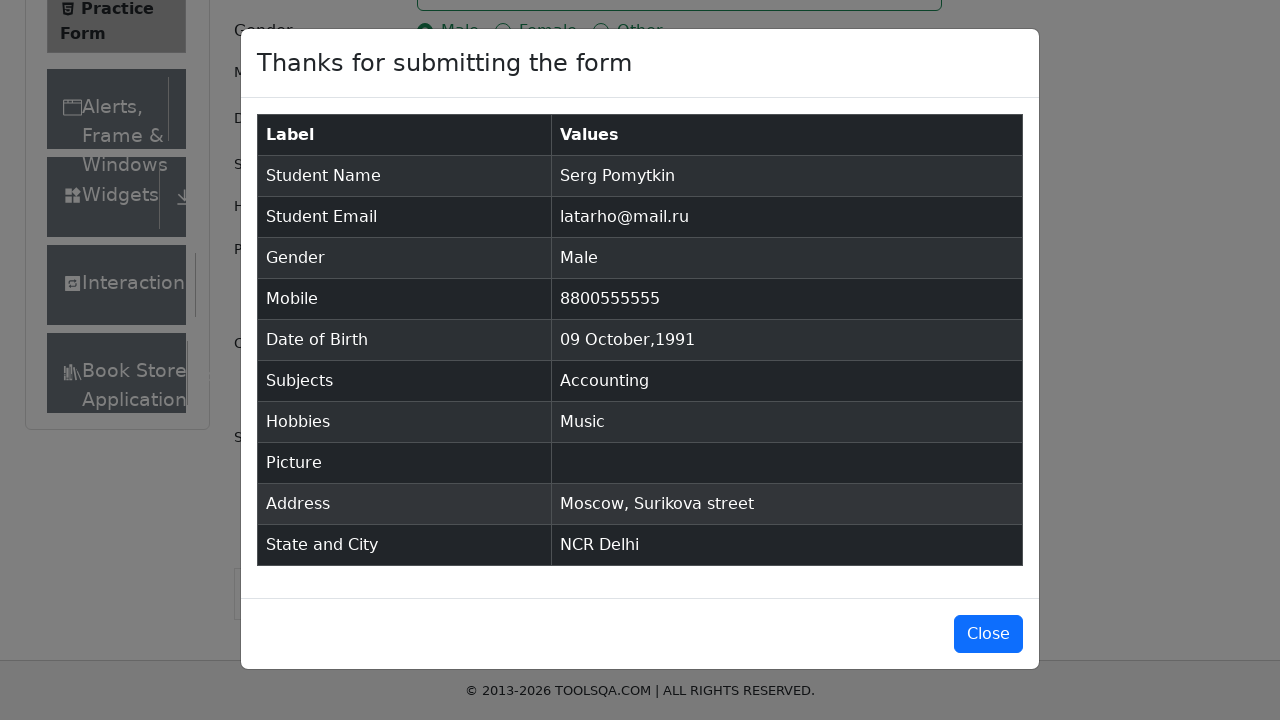

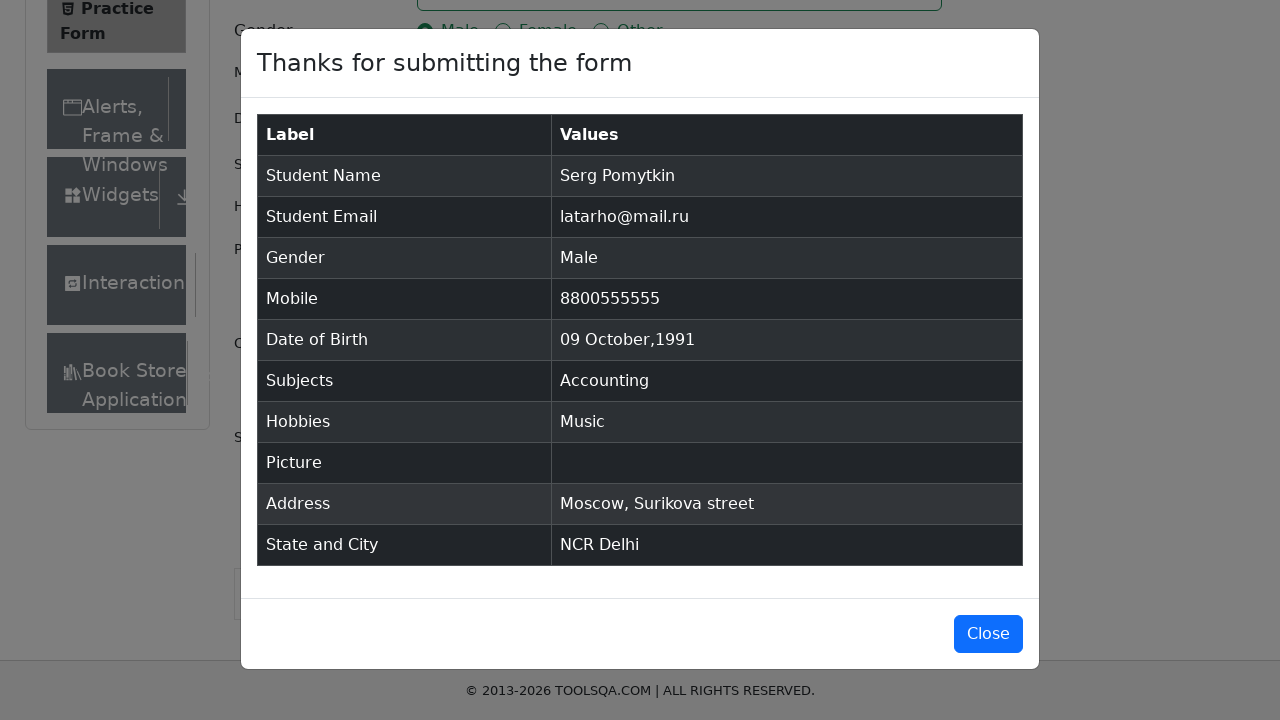